Tests that clicking filter links highlights the currently applied filter

Starting URL: https://demo.playwright.dev/todomvc

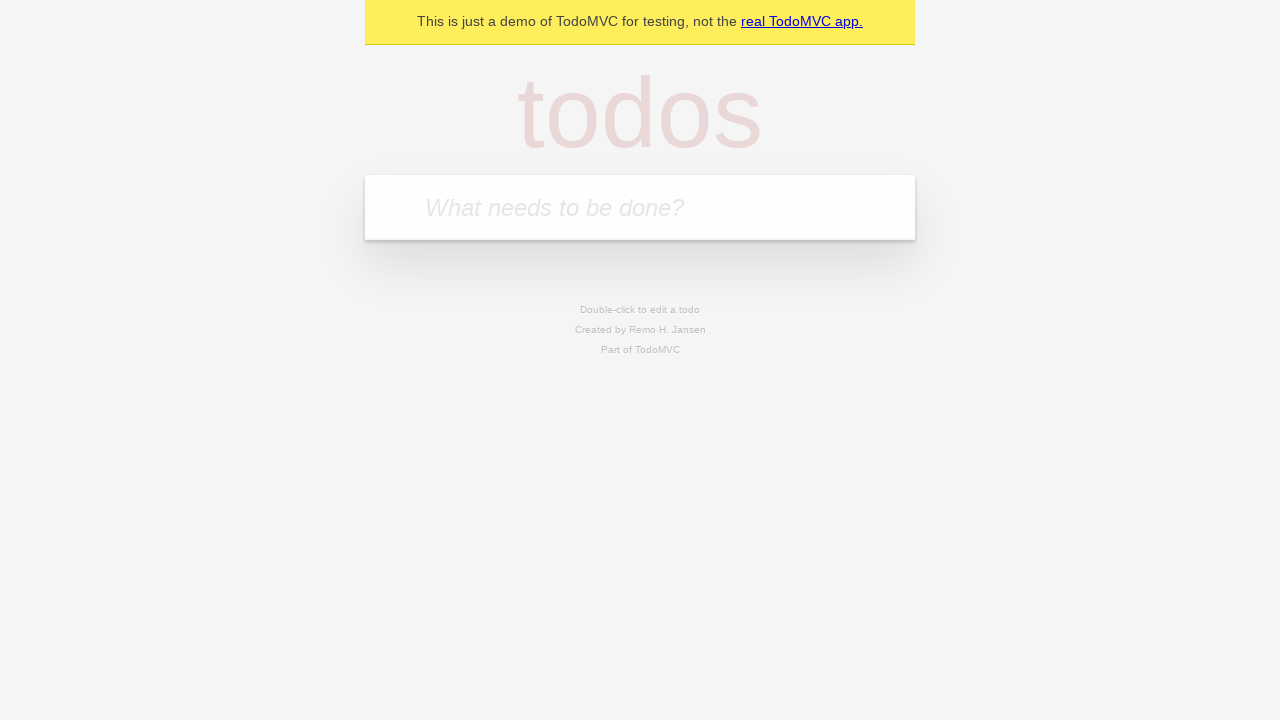

Filled new todo input with 'buy some cheese' on internal:attr=[placeholder="What needs to be done?"i]
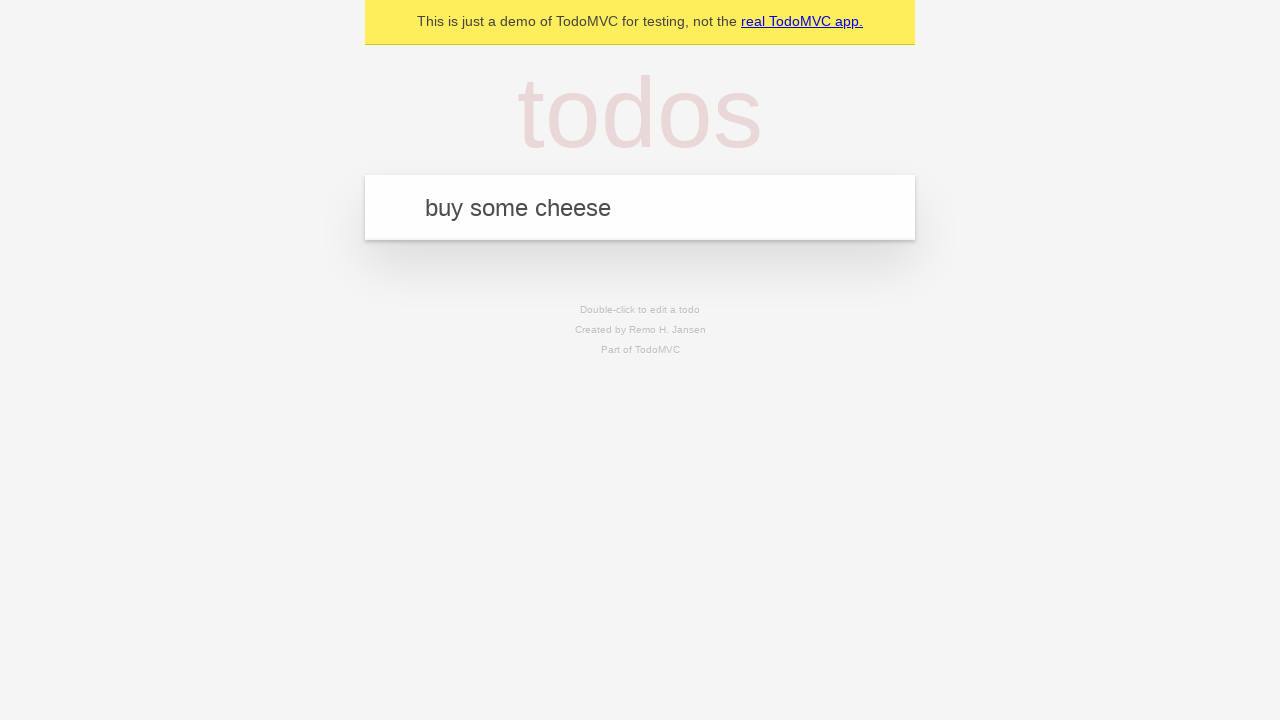

Pressed Enter to create first todo on internal:attr=[placeholder="What needs to be done?"i]
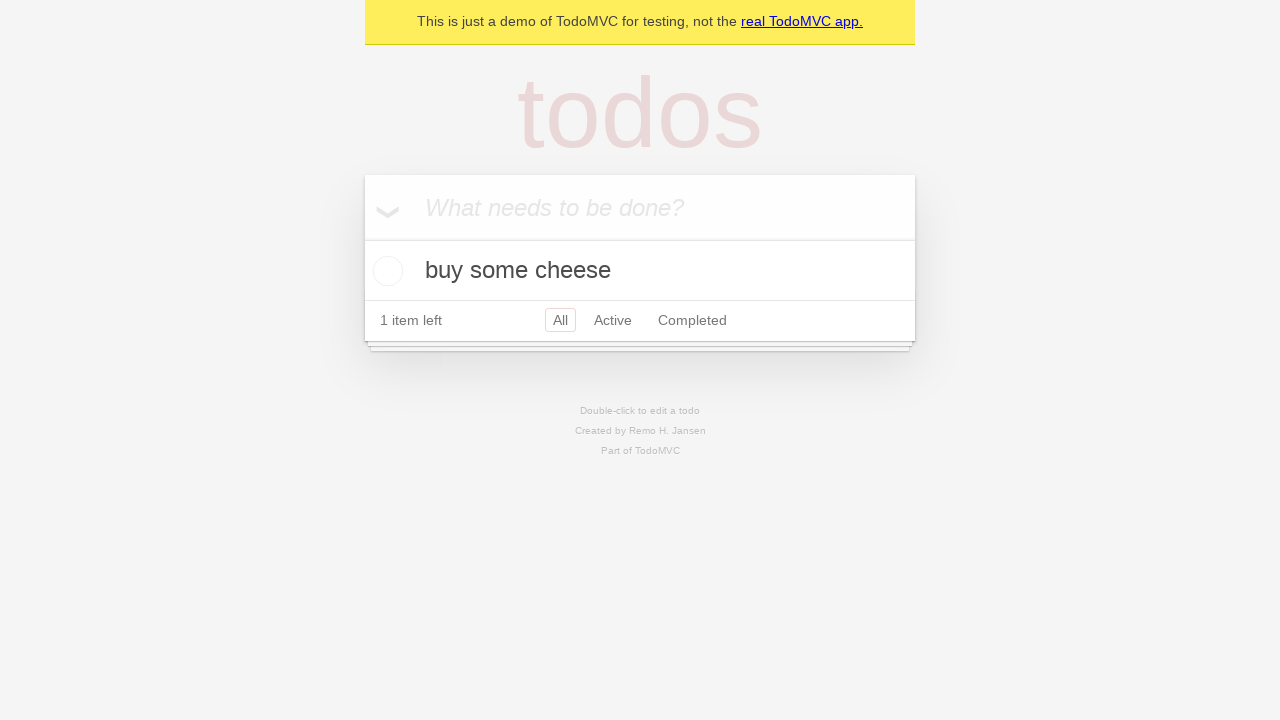

Filled new todo input with 'feed the cat' on internal:attr=[placeholder="What needs to be done?"i]
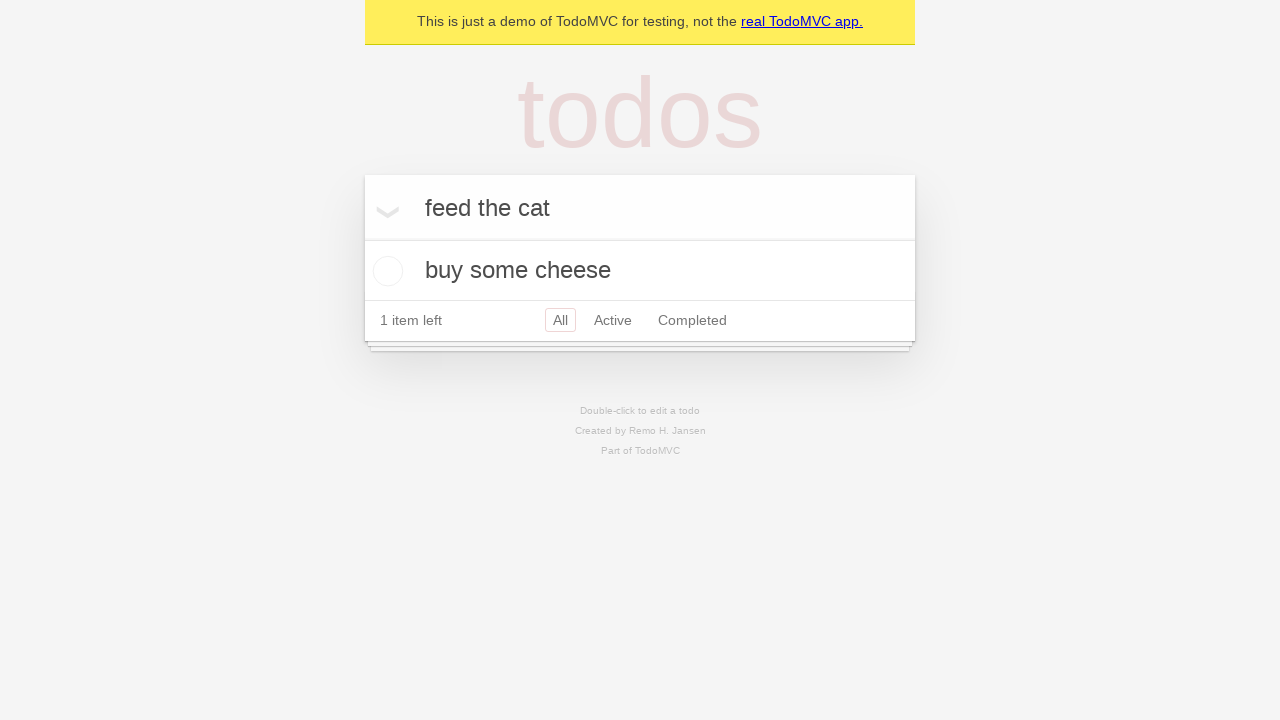

Pressed Enter to create second todo on internal:attr=[placeholder="What needs to be done?"i]
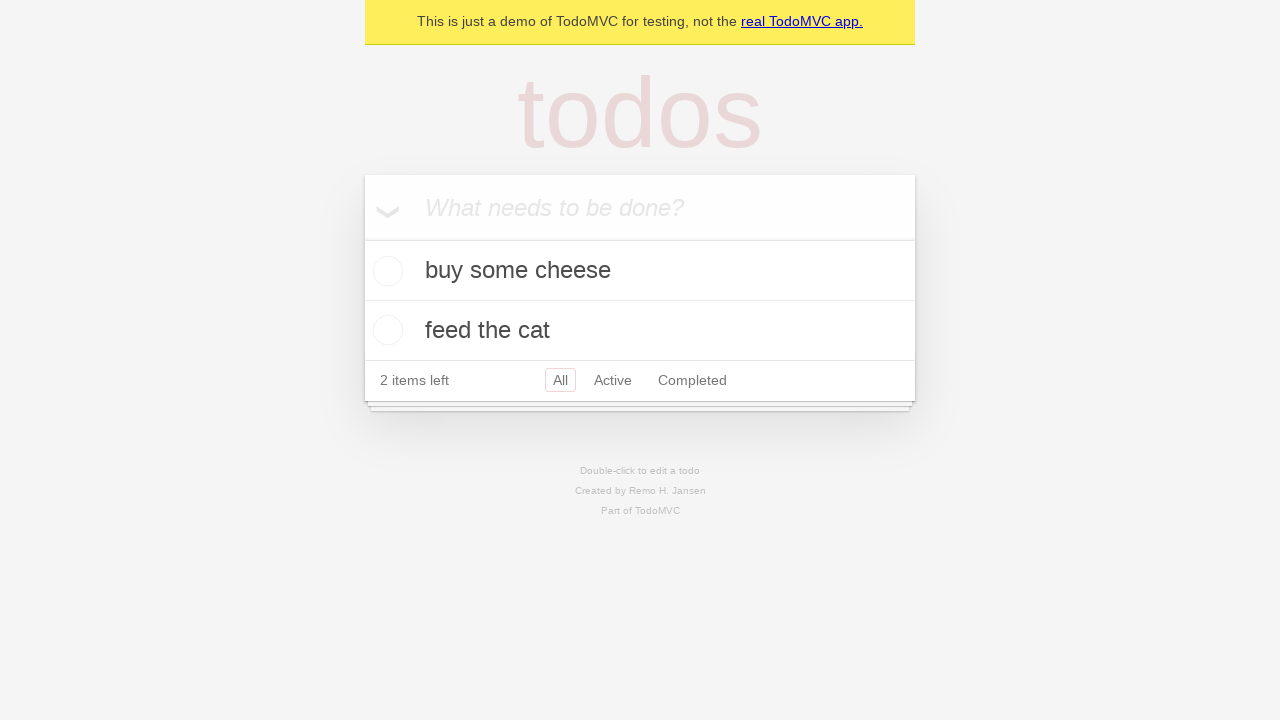

Filled new todo input with 'book a doctors appointment' on internal:attr=[placeholder="What needs to be done?"i]
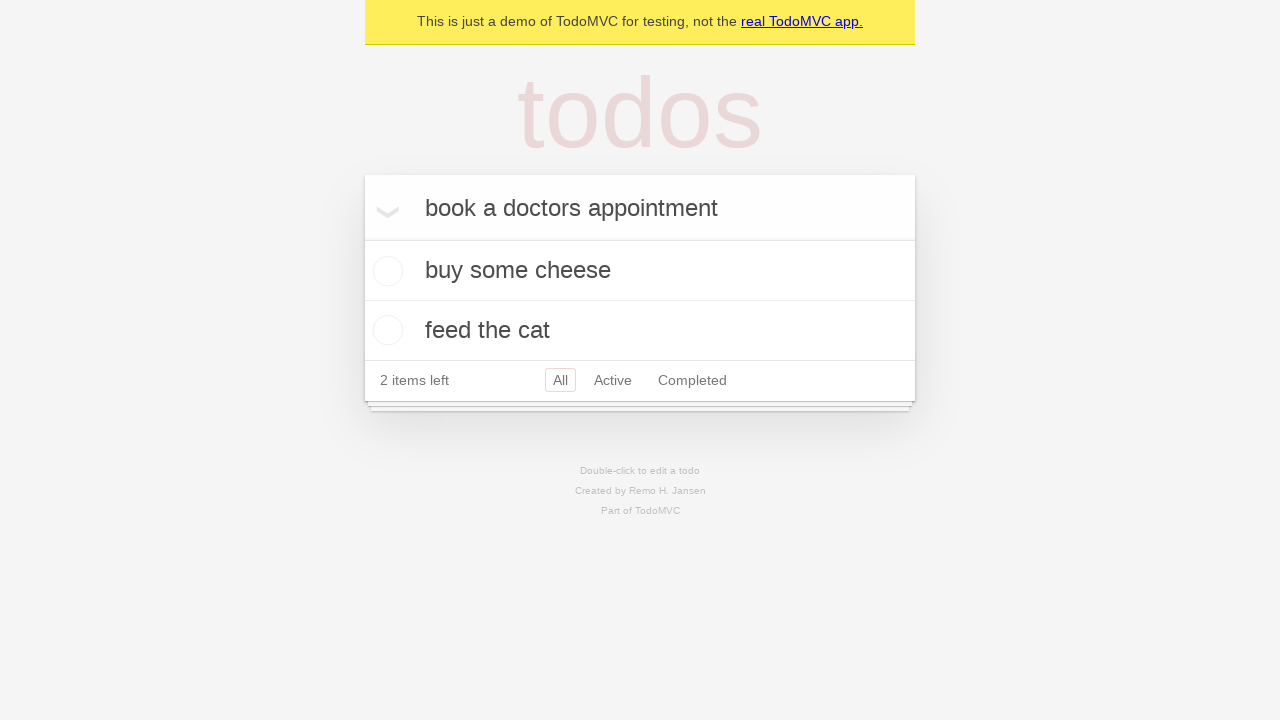

Pressed Enter to create third todo on internal:attr=[placeholder="What needs to be done?"i]
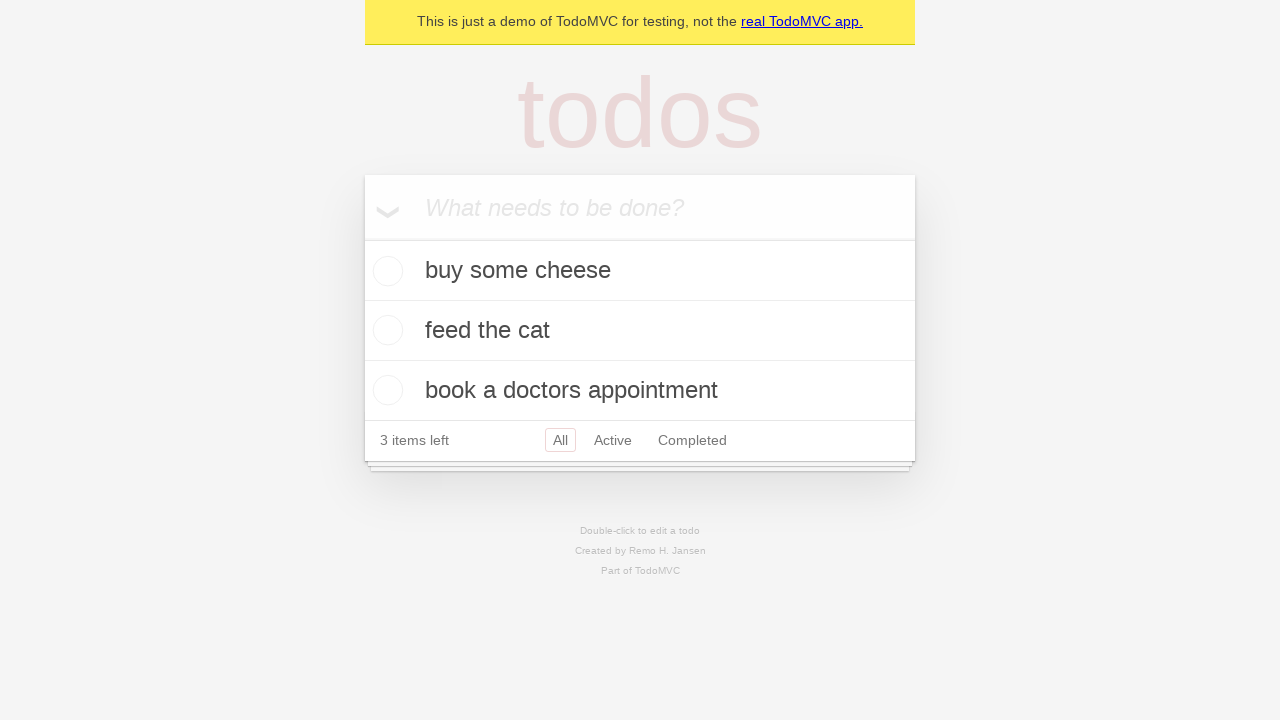

Verified that 3 todos have been created
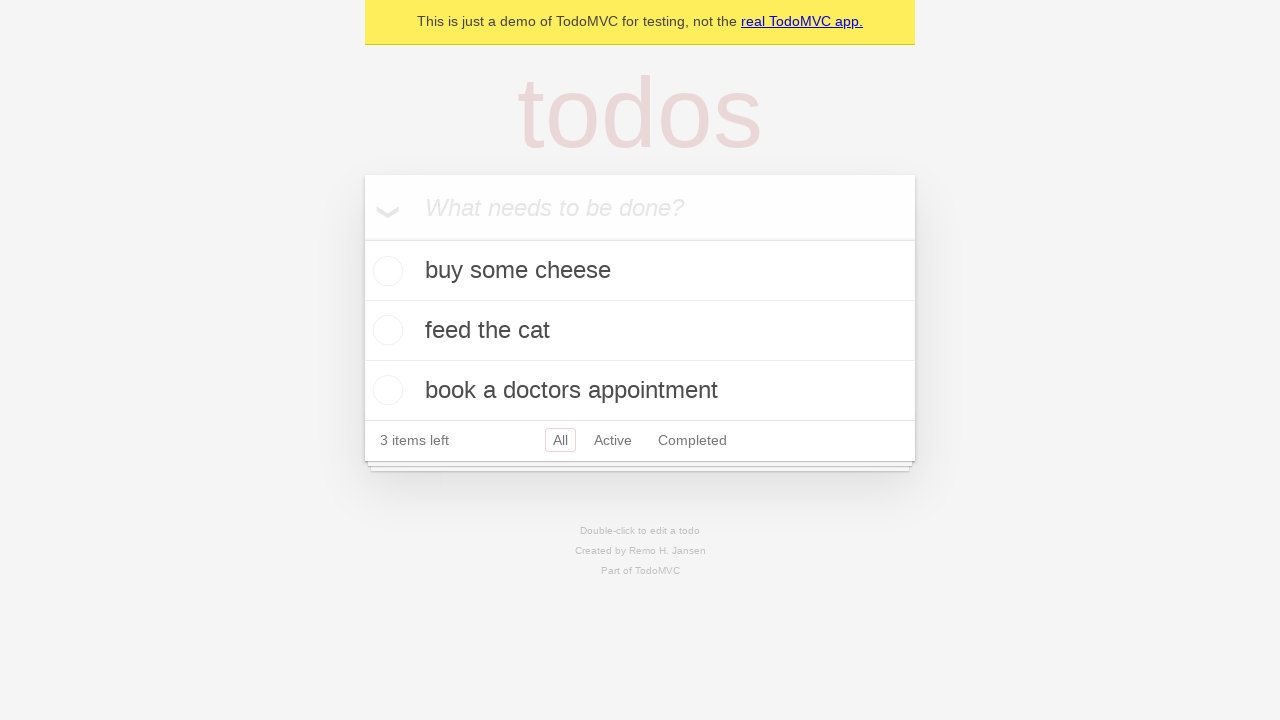

Clicked Active filter link at (613, 440) on internal:role=link[name="Active"i]
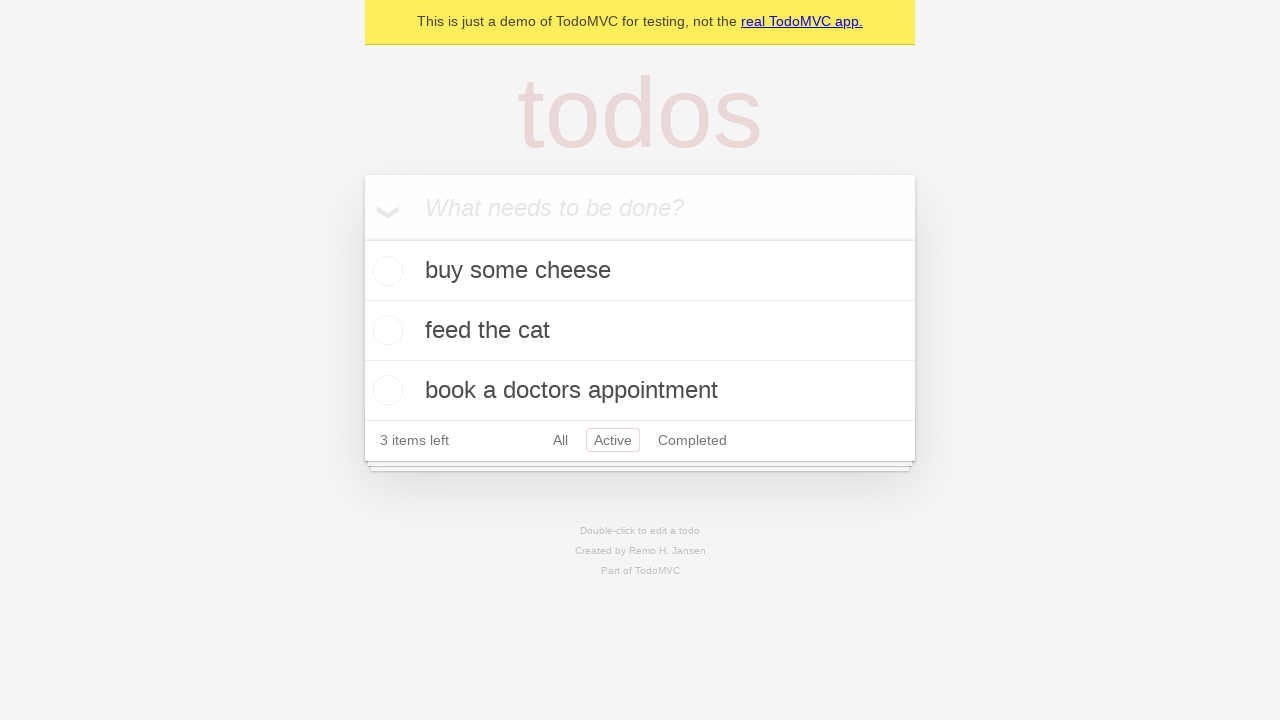

Clicked Completed filter link at (692, 440) on internal:role=link[name="Completed"i]
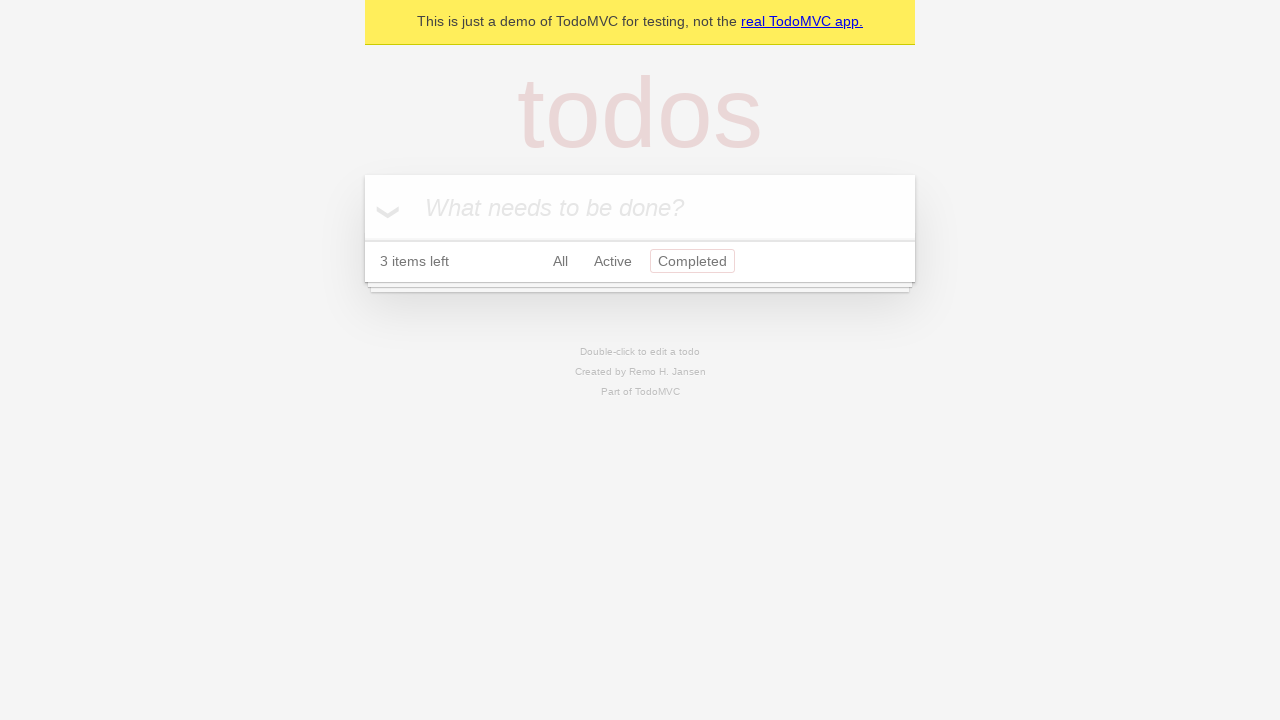

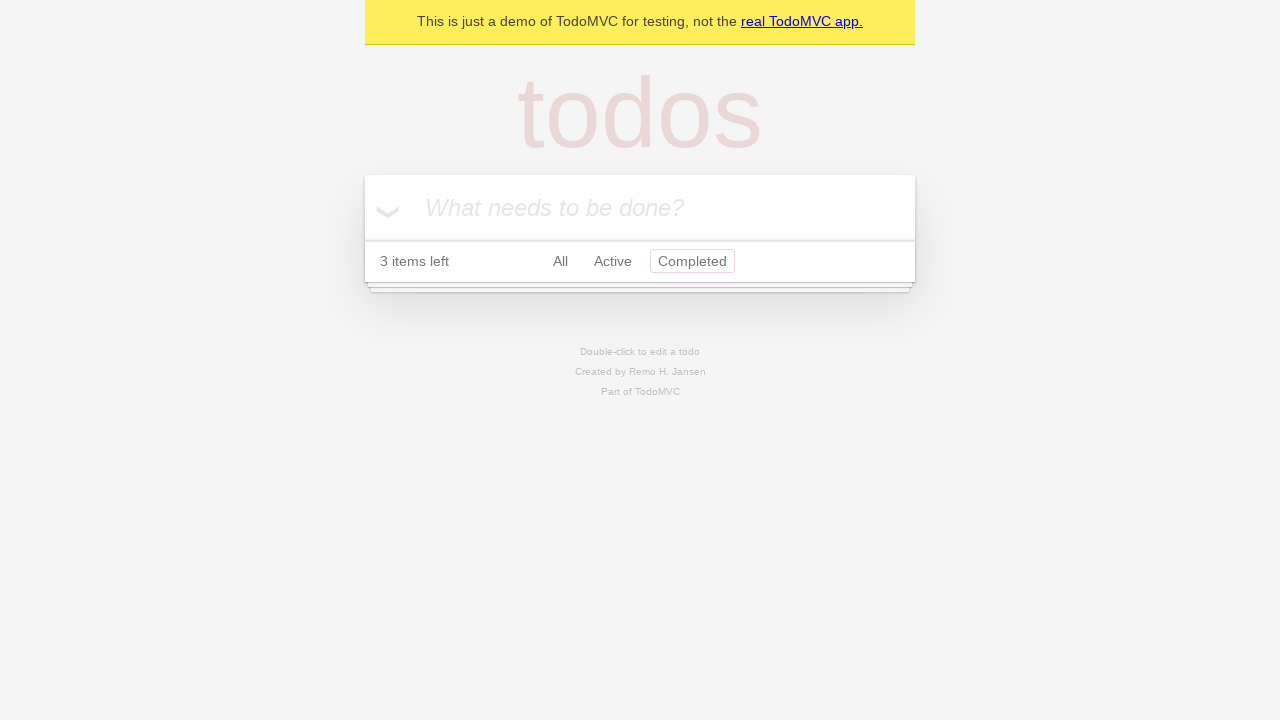